Tests scrolling functionality by navigating to the Selenium website and scrolling to the News section element

Starting URL: https://www.selenium.dev/

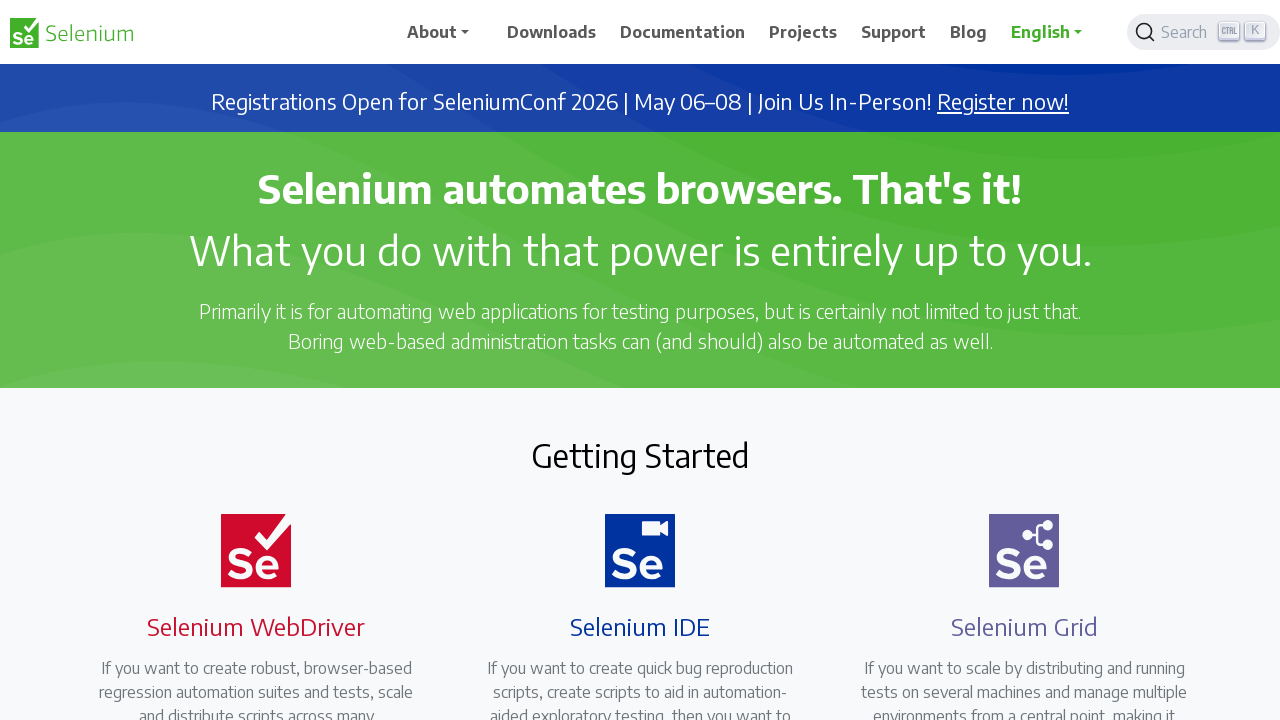

Located the News section element
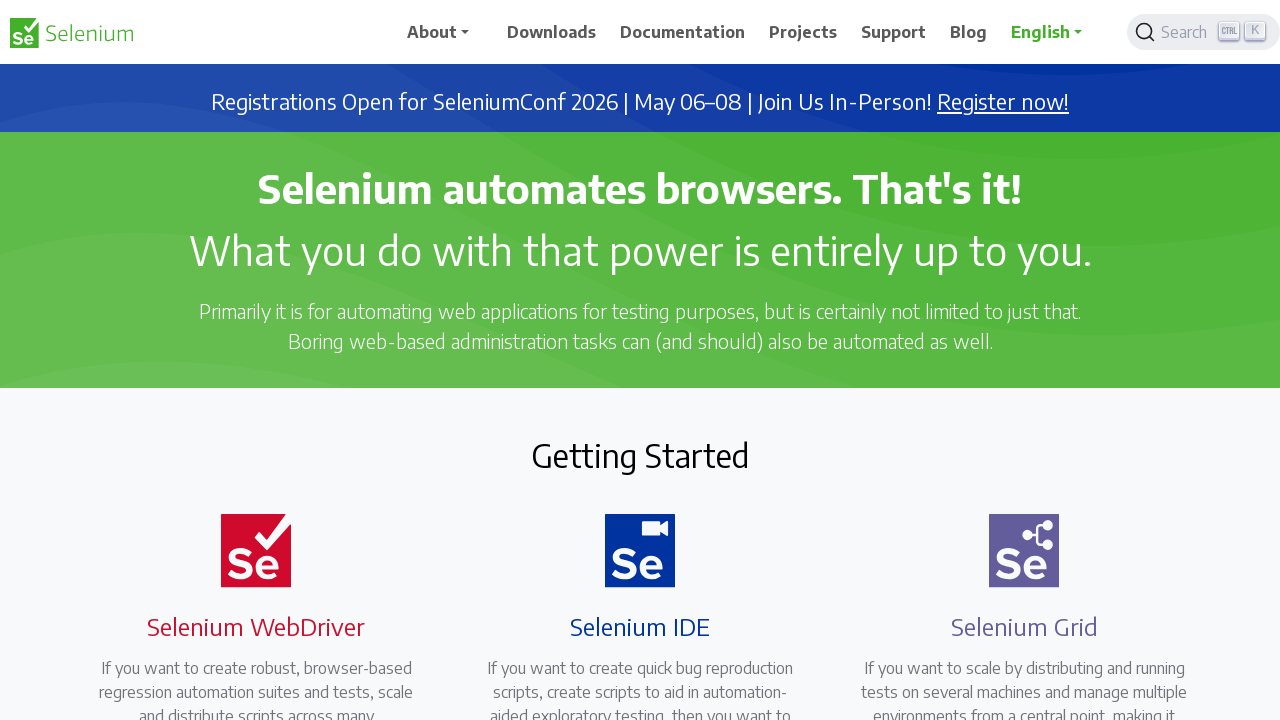

Scrolled to the News section element
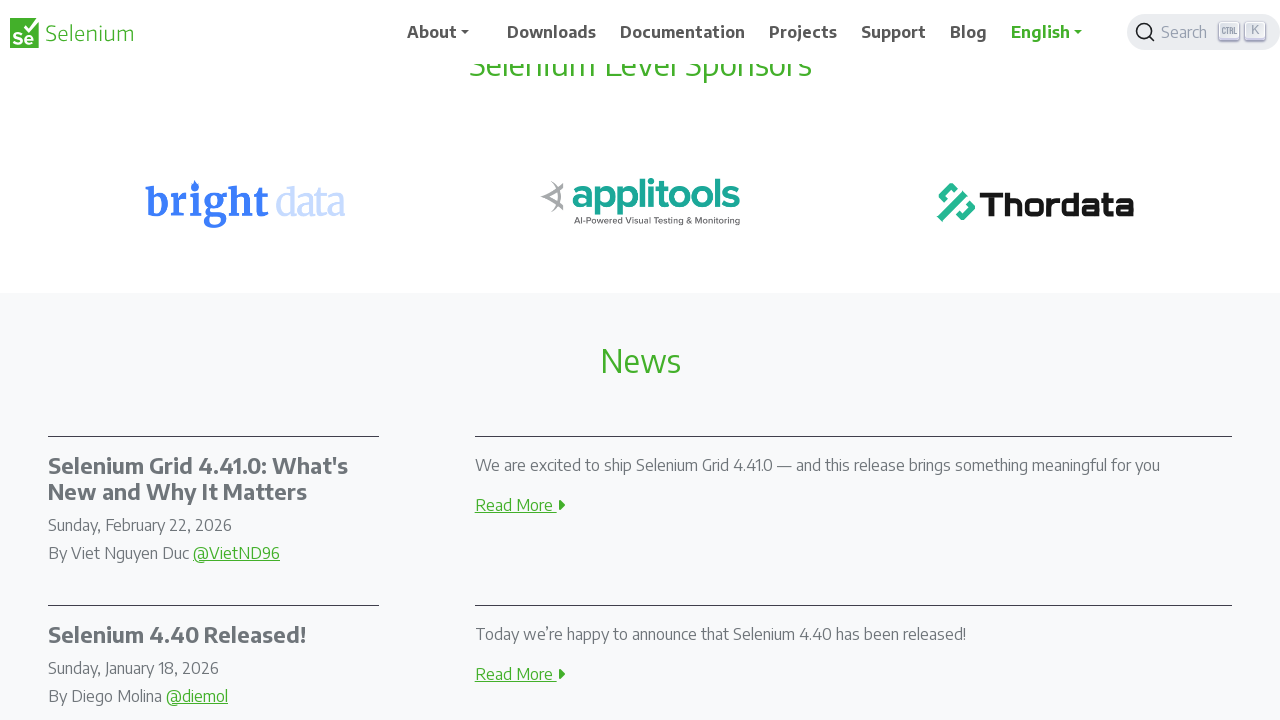

News section element is now visible after scrolling
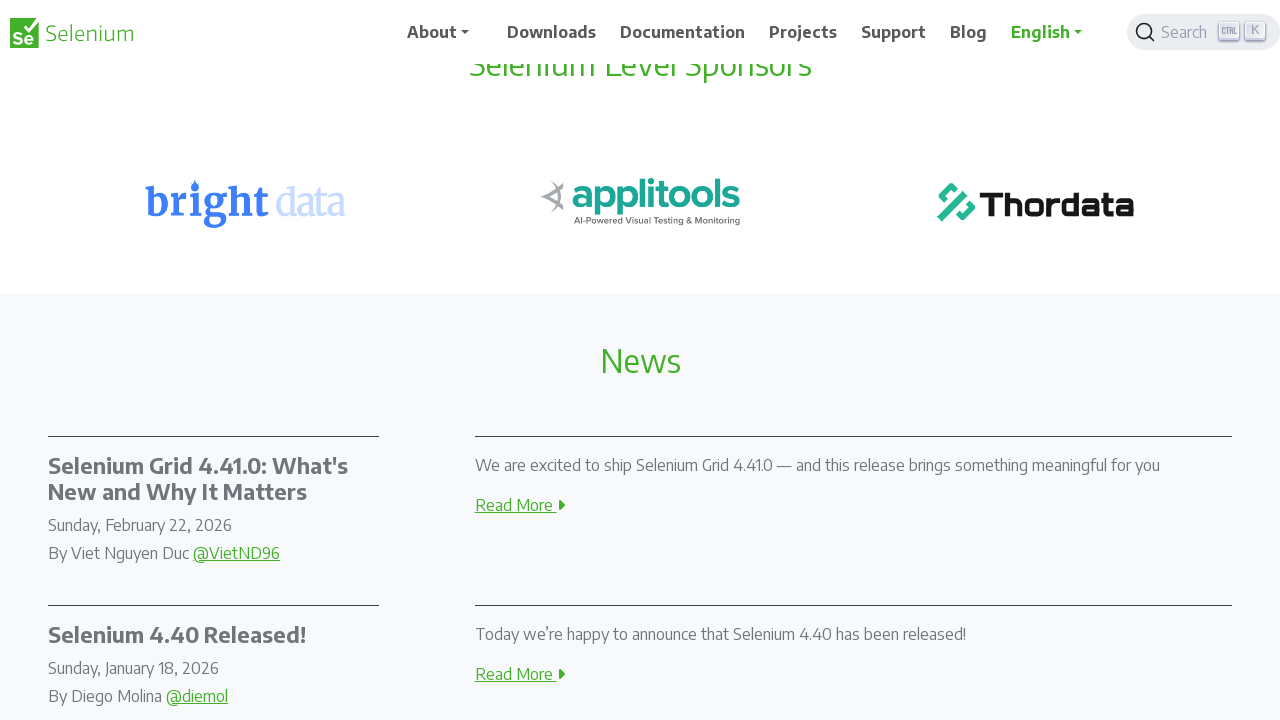

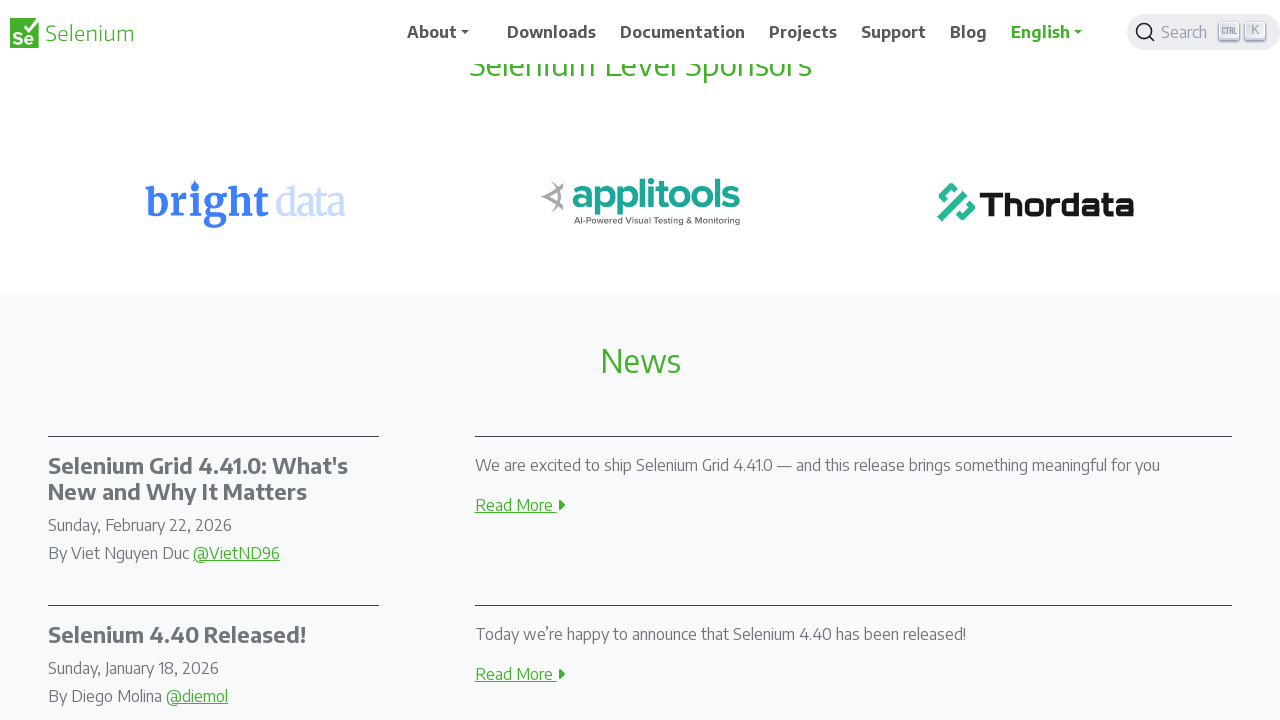